Tests drag and drop functionality using click and hold, move to element, and release actions

Starting URL: https://jqueryui.com/droppable/

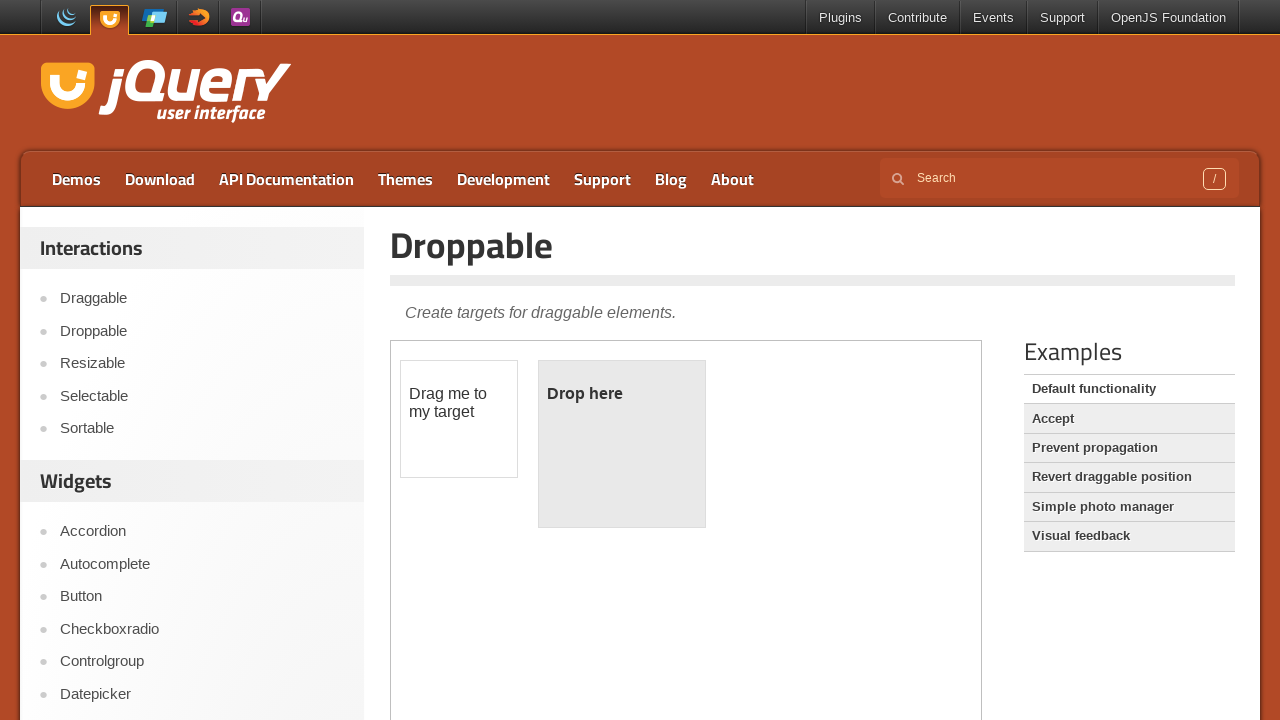

Located iframe containing drag and drop elements
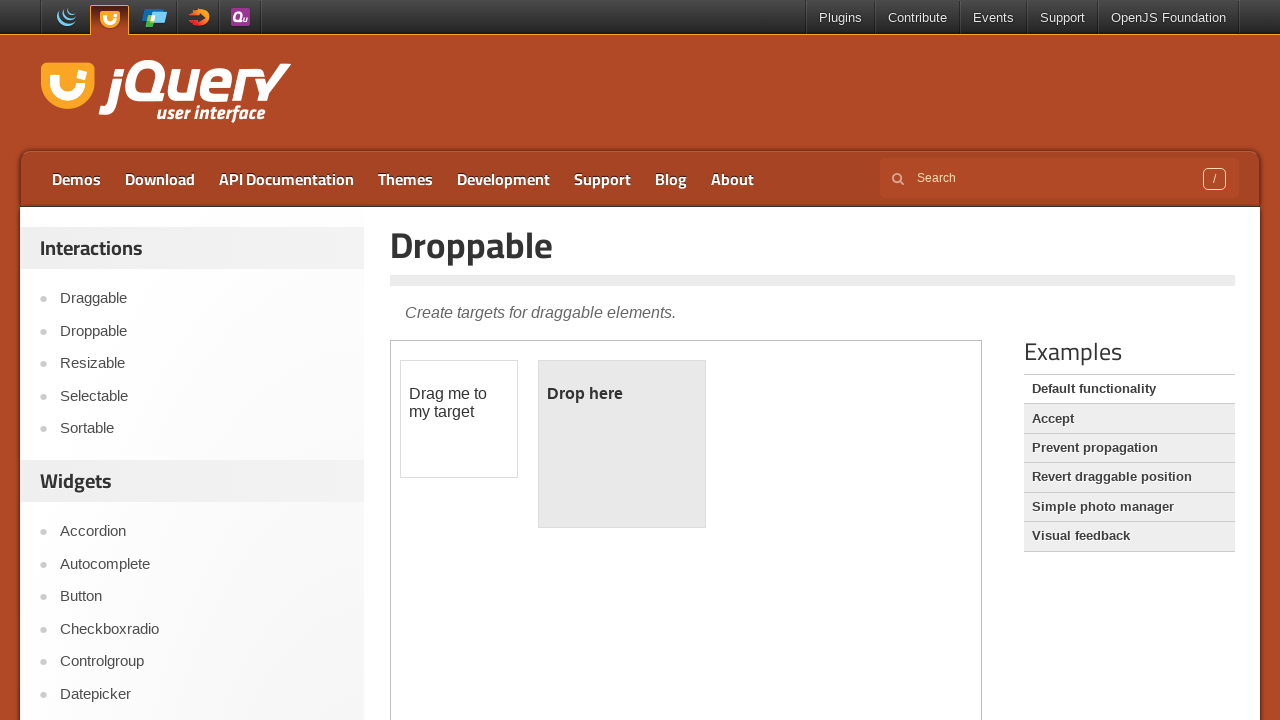

Located draggable element
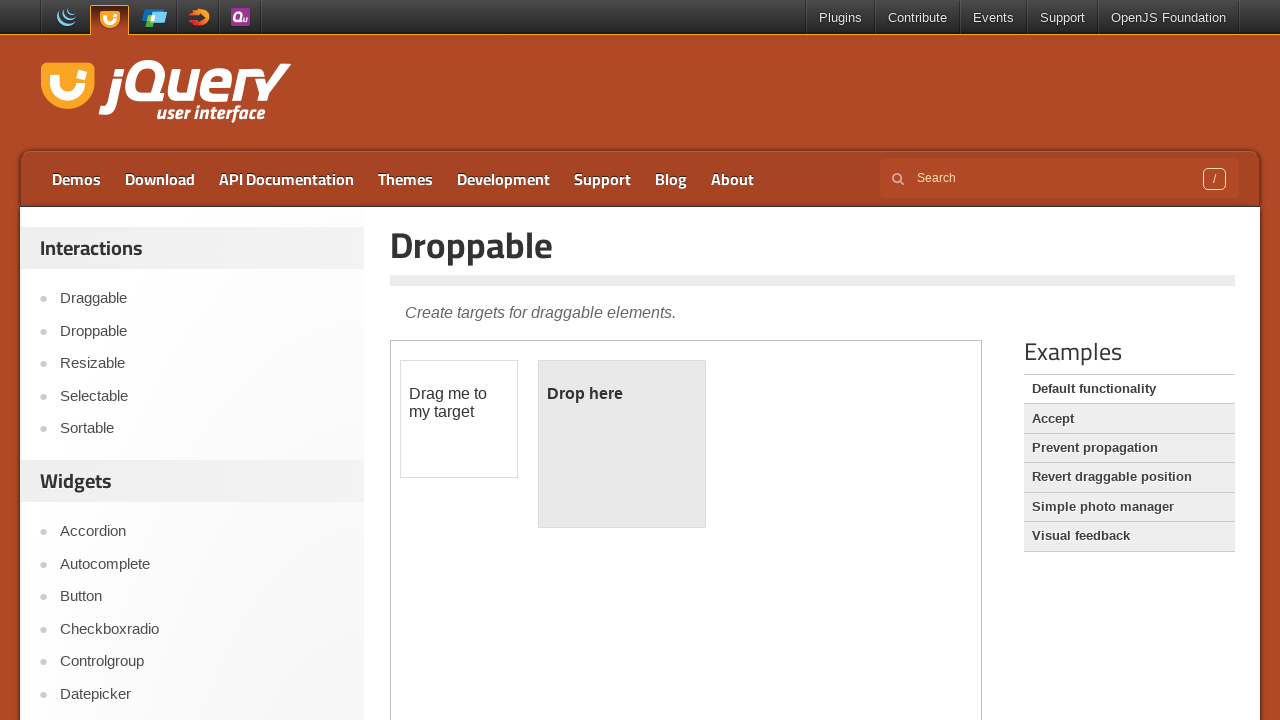

Located droppable element
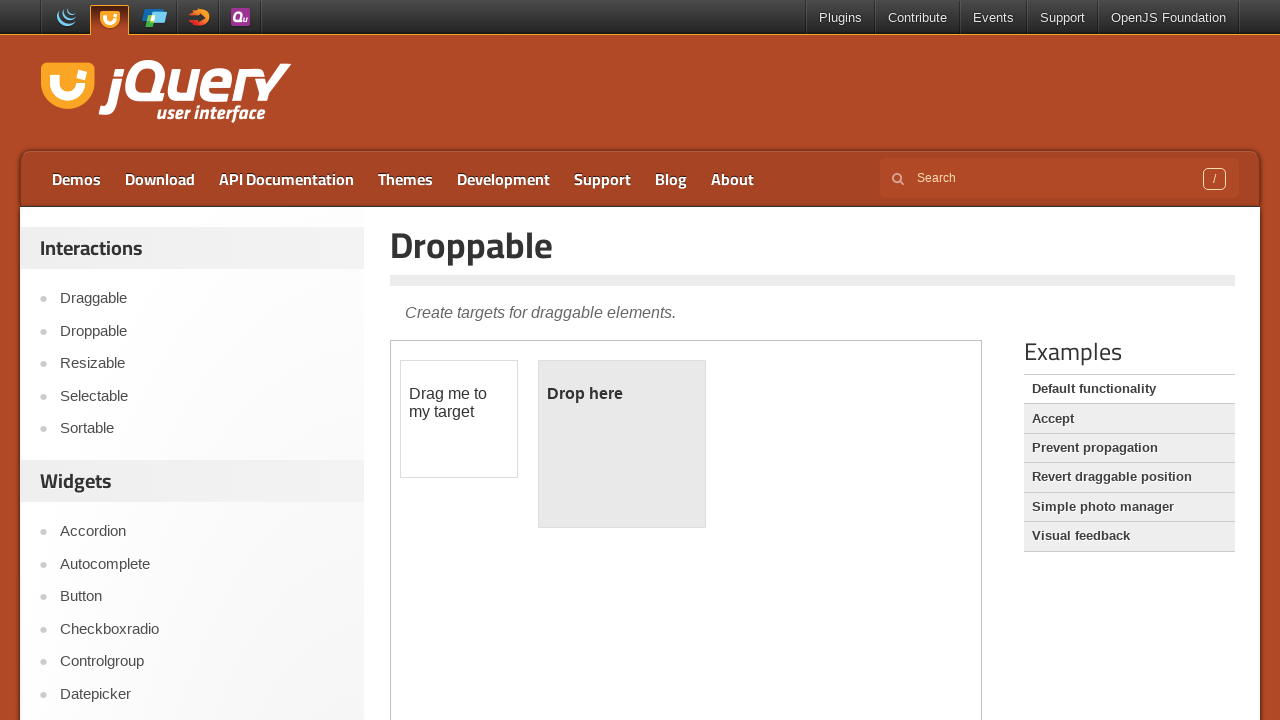

Hovered over draggable element at (459, 419) on iframe >> nth=0 >> internal:control=enter-frame >> #draggable
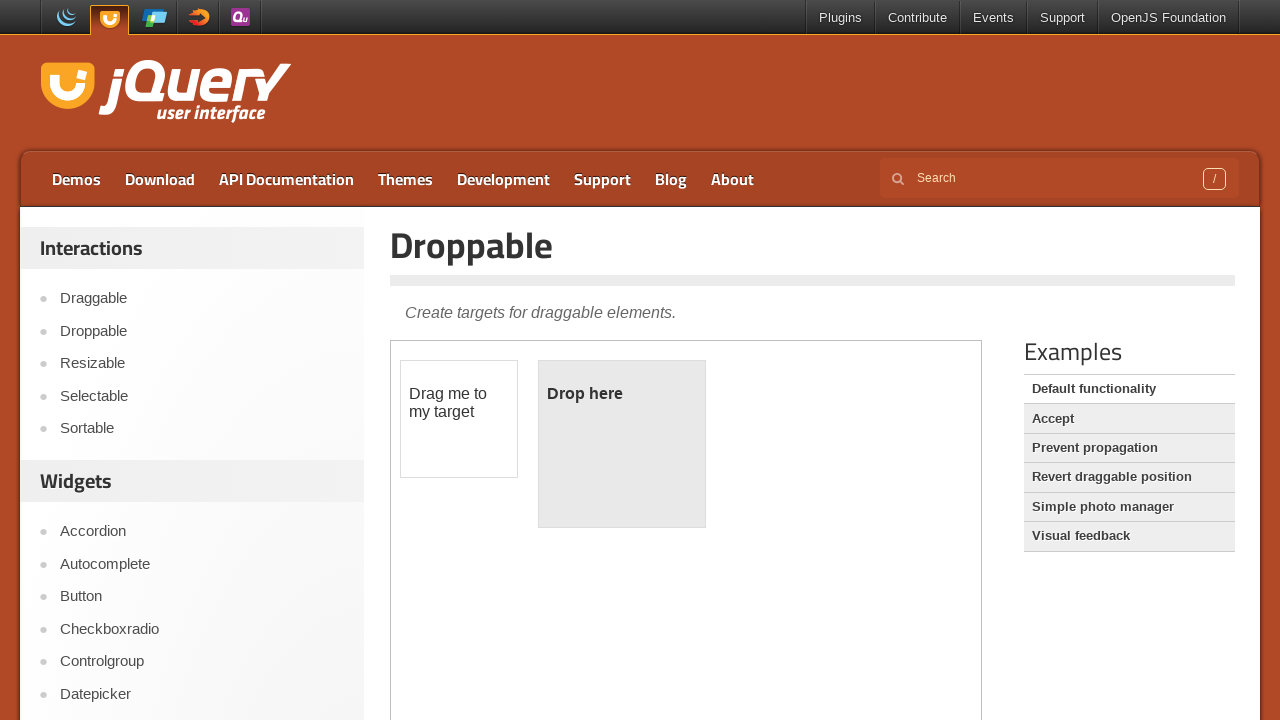

Pressed mouse button down on draggable element at (459, 419)
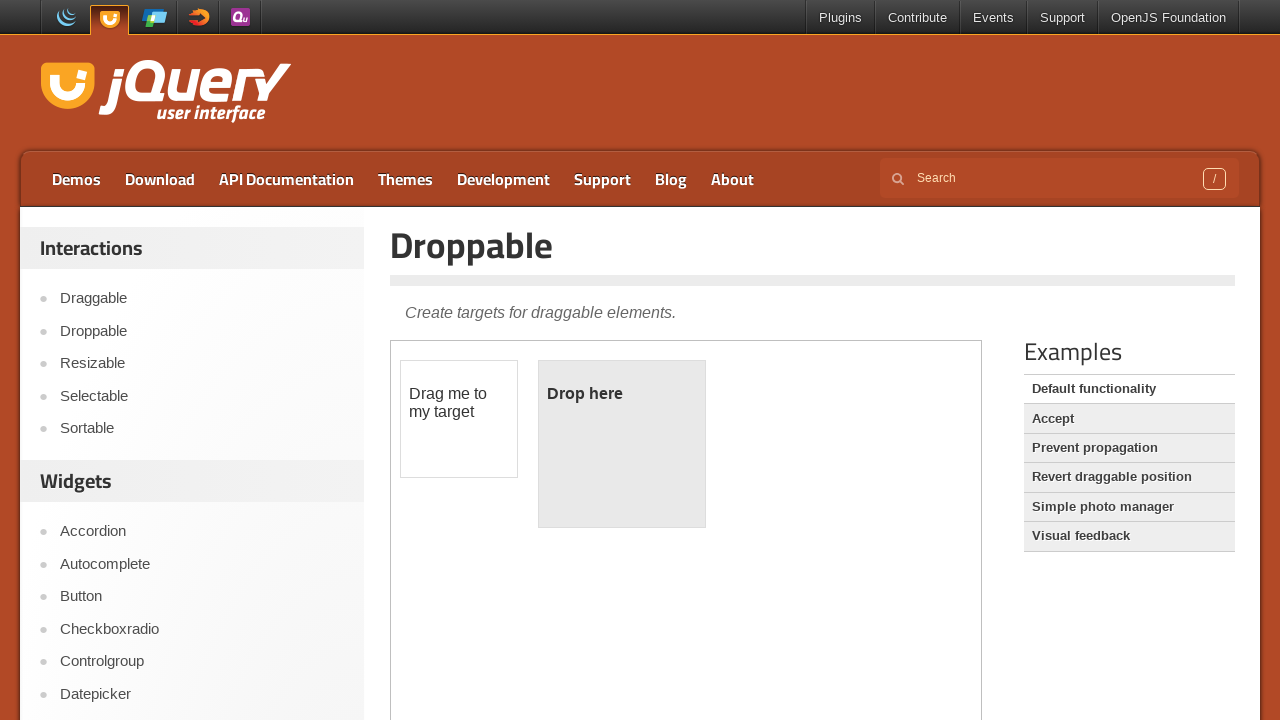

Moved mouse to droppable element at (622, 444) on iframe >> nth=0 >> internal:control=enter-frame >> #droppable
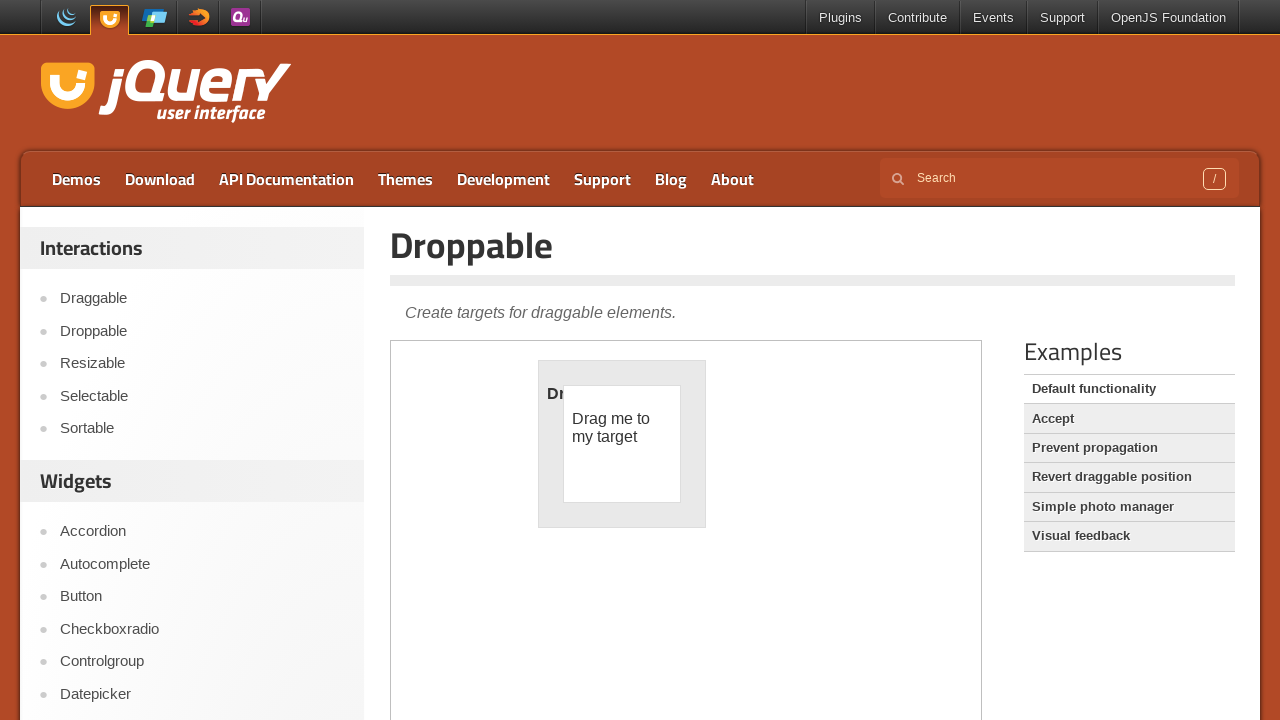

Released mouse button to complete drag and drop at (622, 444)
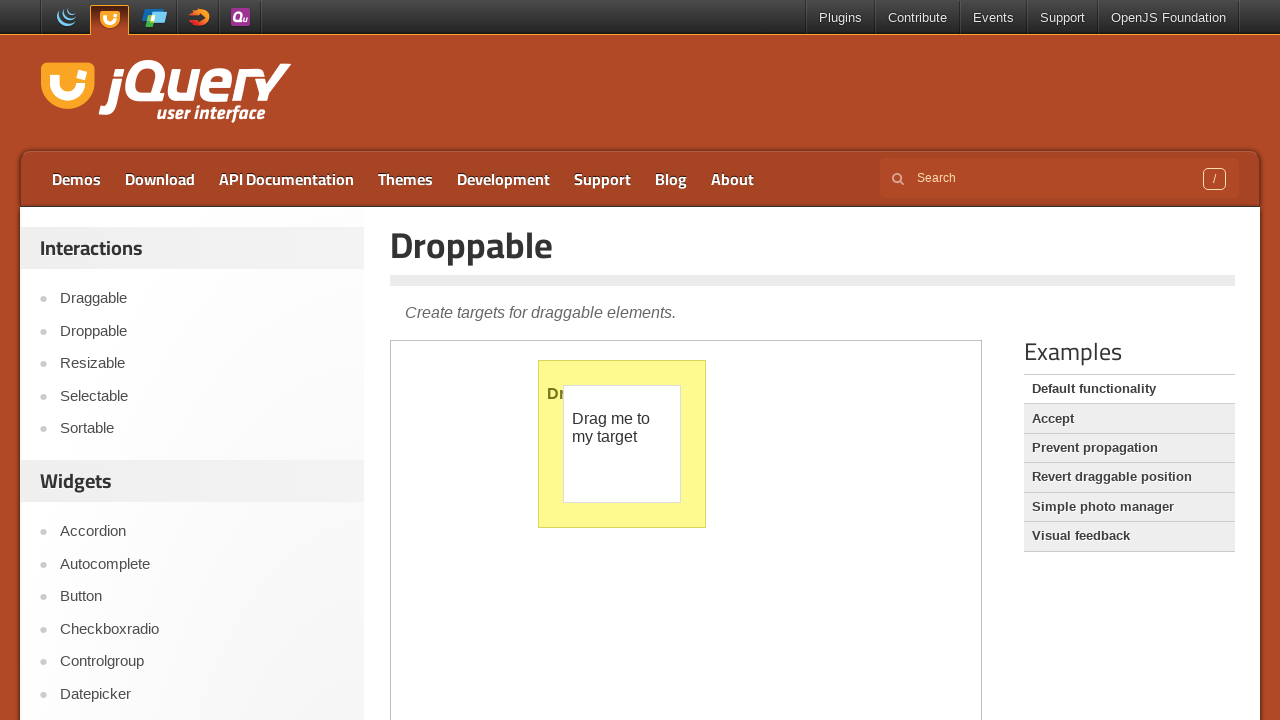

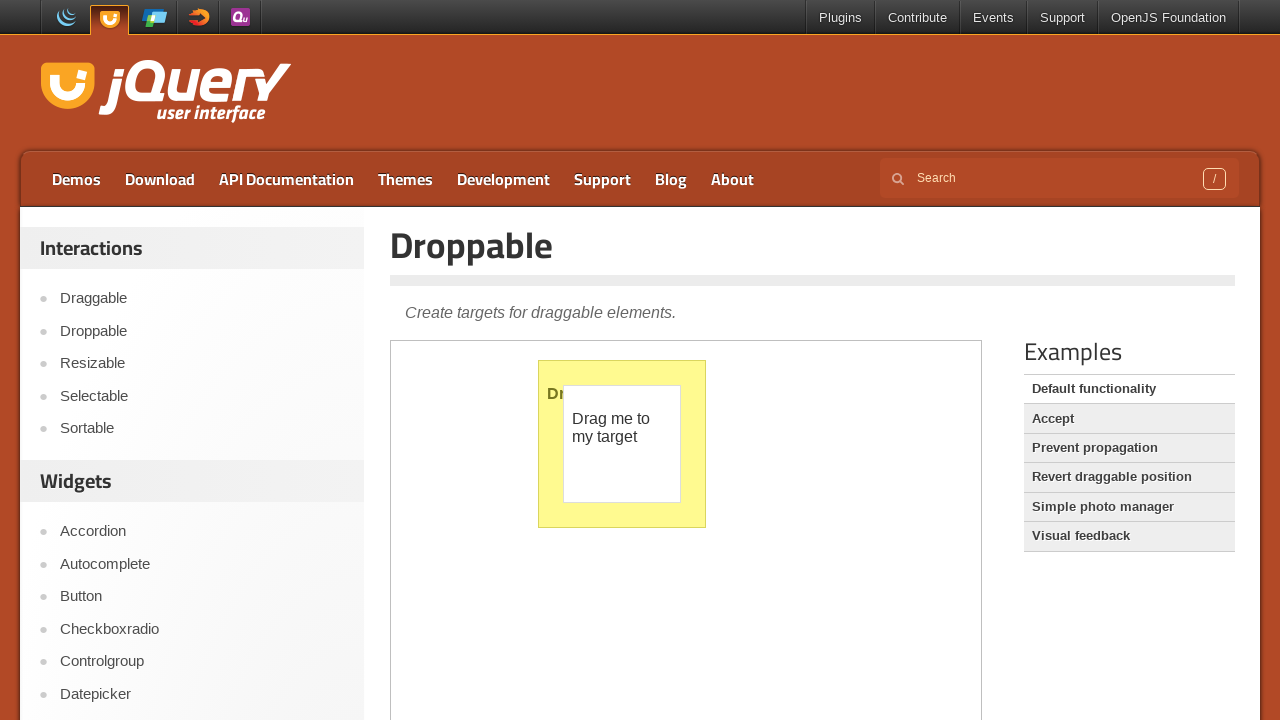